Tests clicking on the map canvas to toggle chunks between slime, non-slime, and unselected states

Starting URL: https://badel2.github.io/slime_seed_finder/slime.html

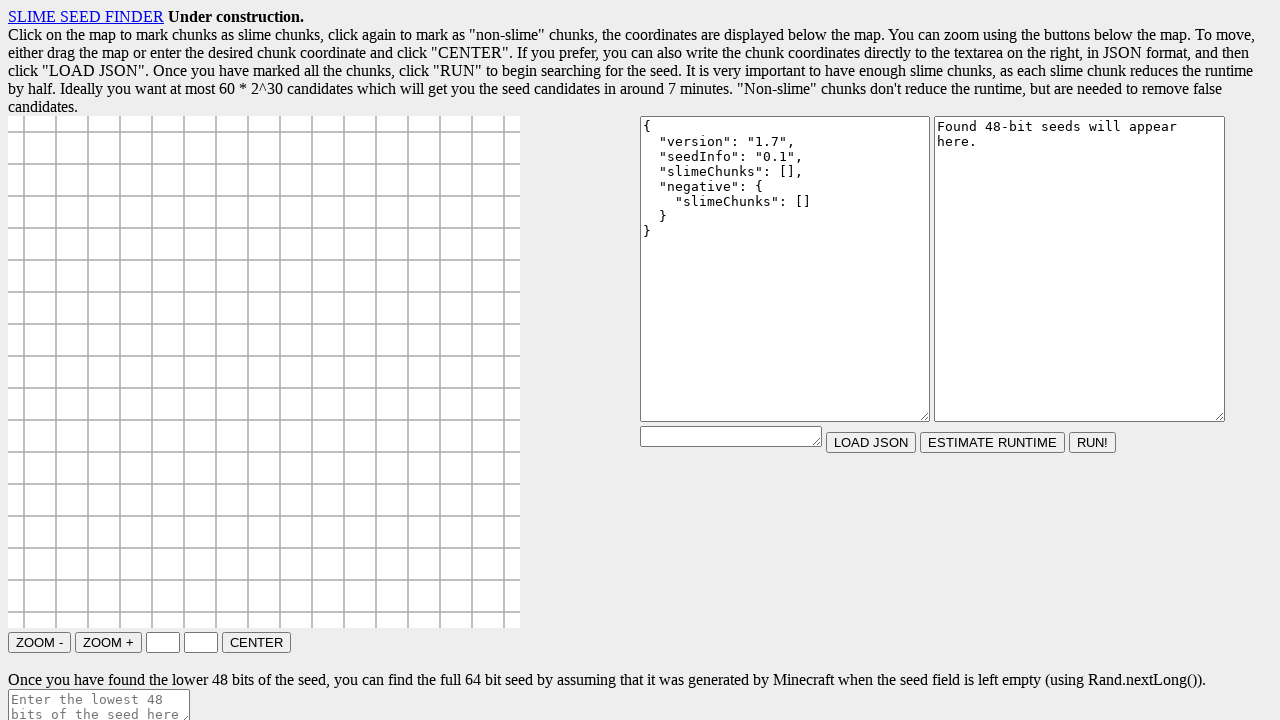

Located canvas element with id 'demo'
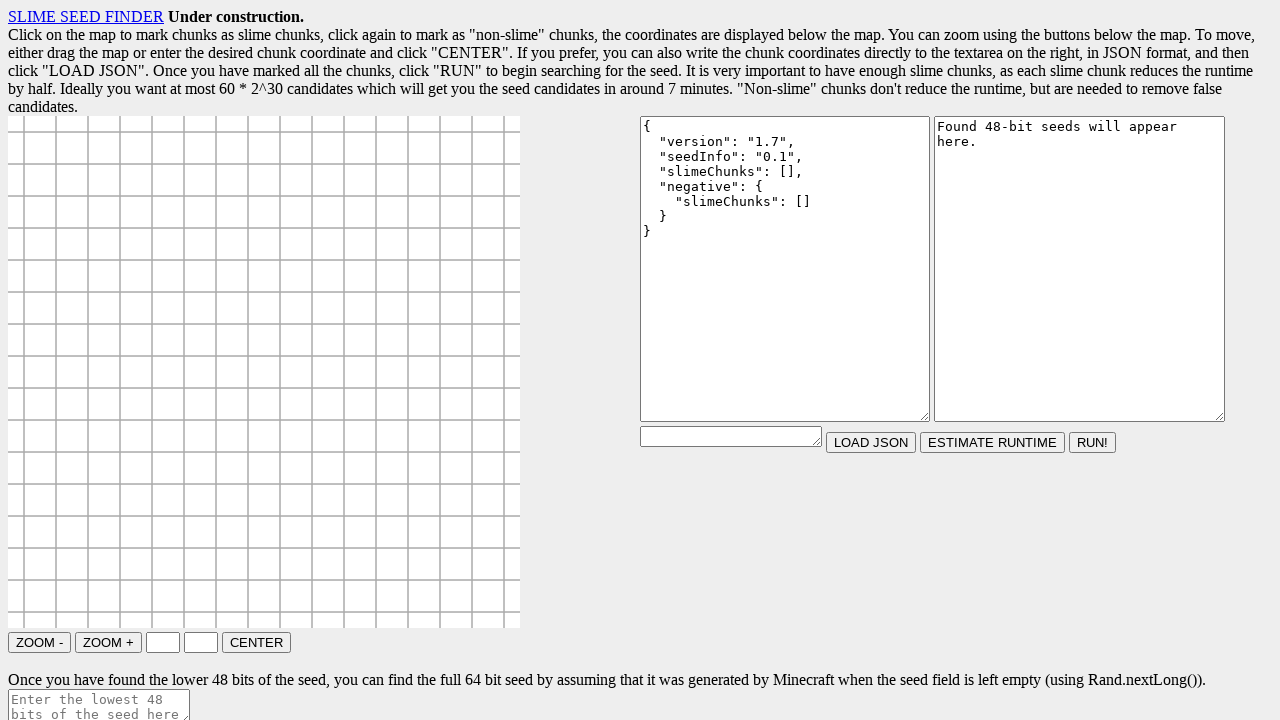

Clicked center of canvas to mark chunk 0,0 as slime chunk at (264, 372) on #demo
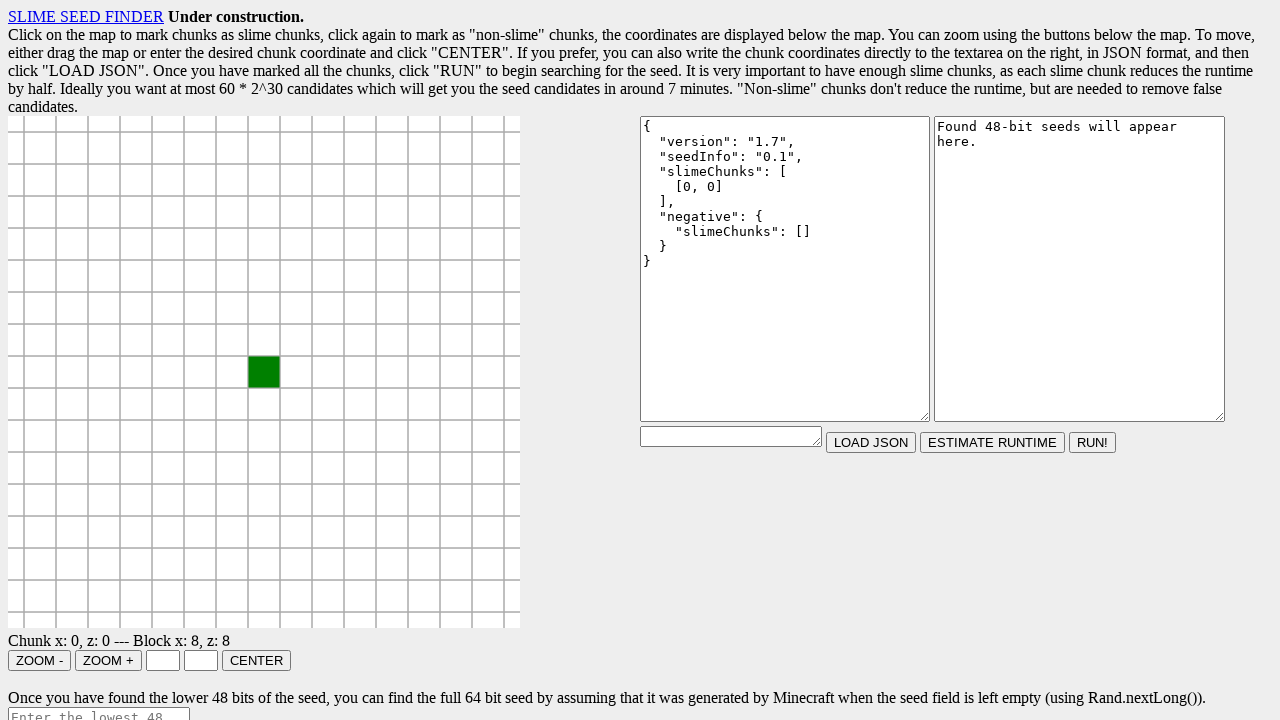

Clicked center of canvas again to mark chunk as non-slime chunk at (264, 372) on #demo
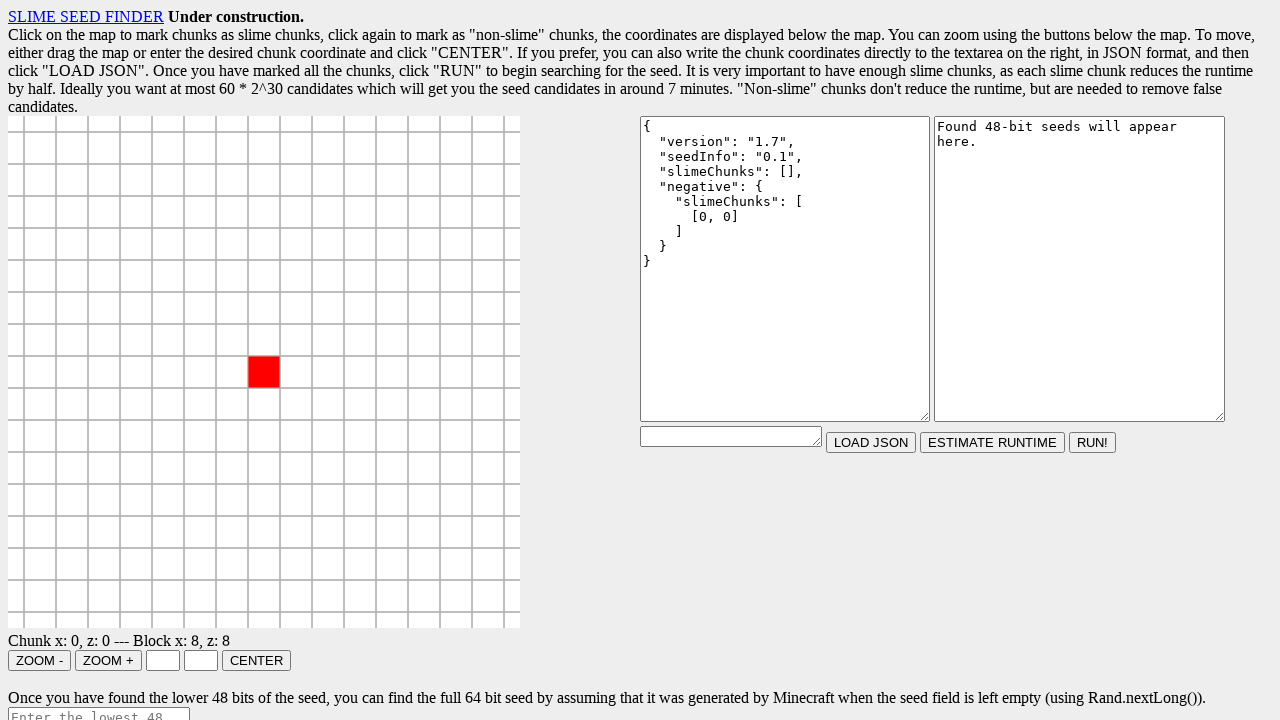

Clicked center of canvas third time to remove chunk from selection at (264, 372) on #demo
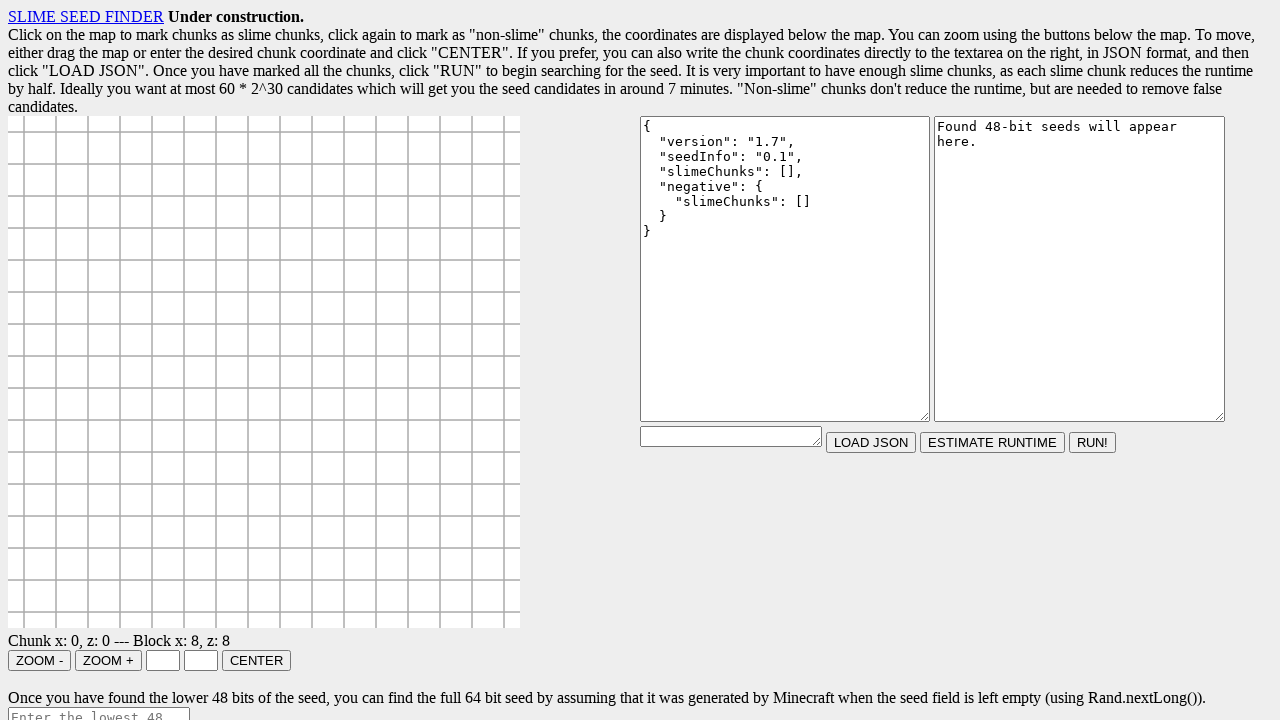

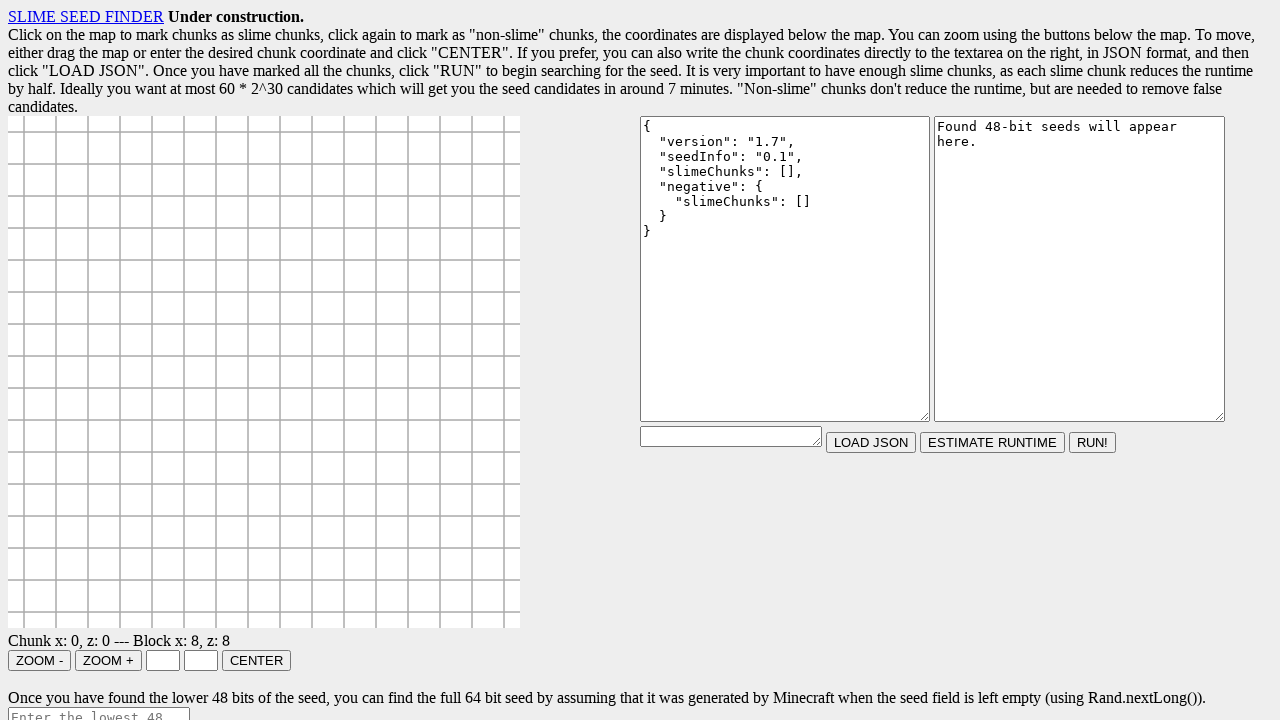